Searches for bags on Ajio website, applies gender filter, and interacts with the product listing page to verify that product information is displayed

Starting URL: https://www.ajio.com/

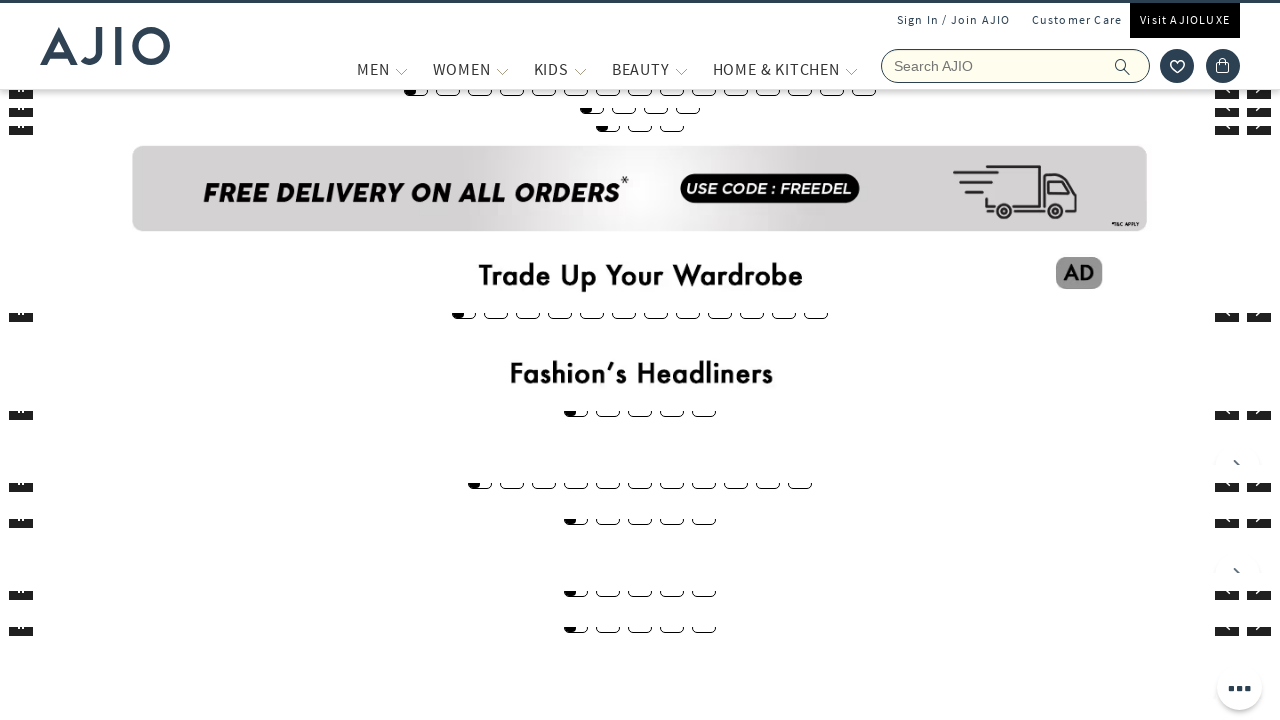

Filled search field with 'bags' on input[name='searchVal']
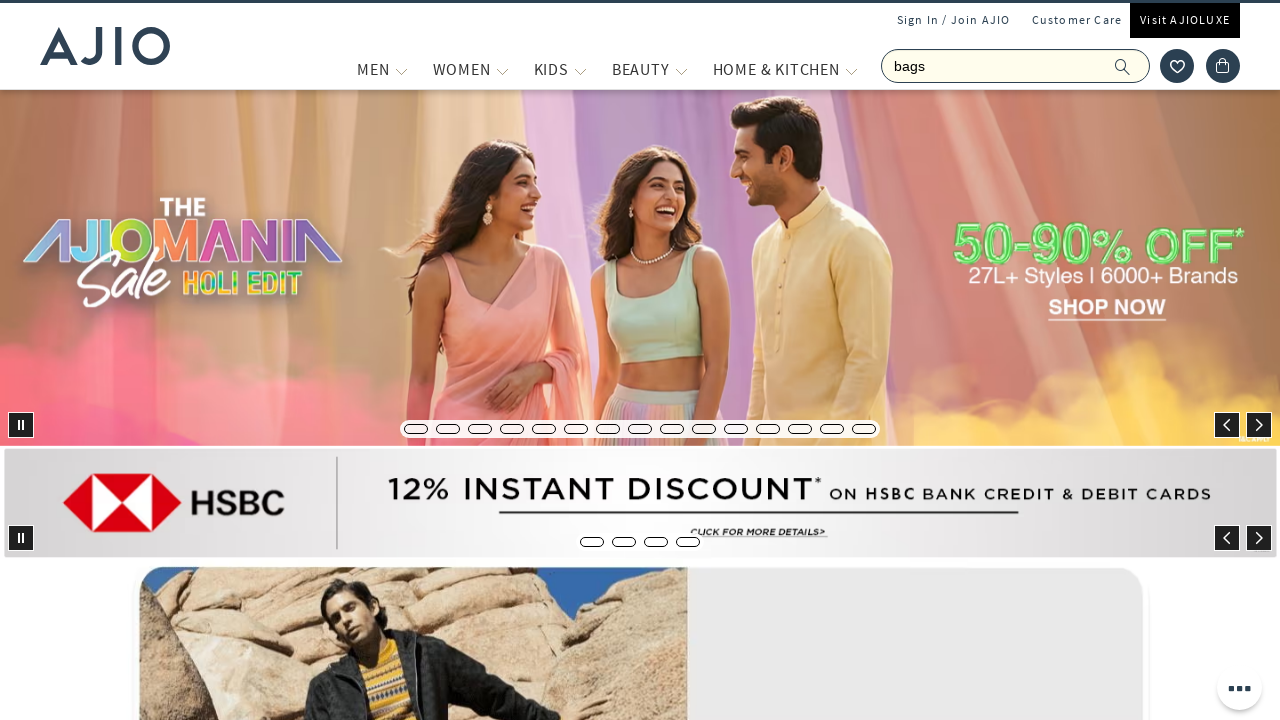

Pressed Enter to search for bags on input[name='searchVal']
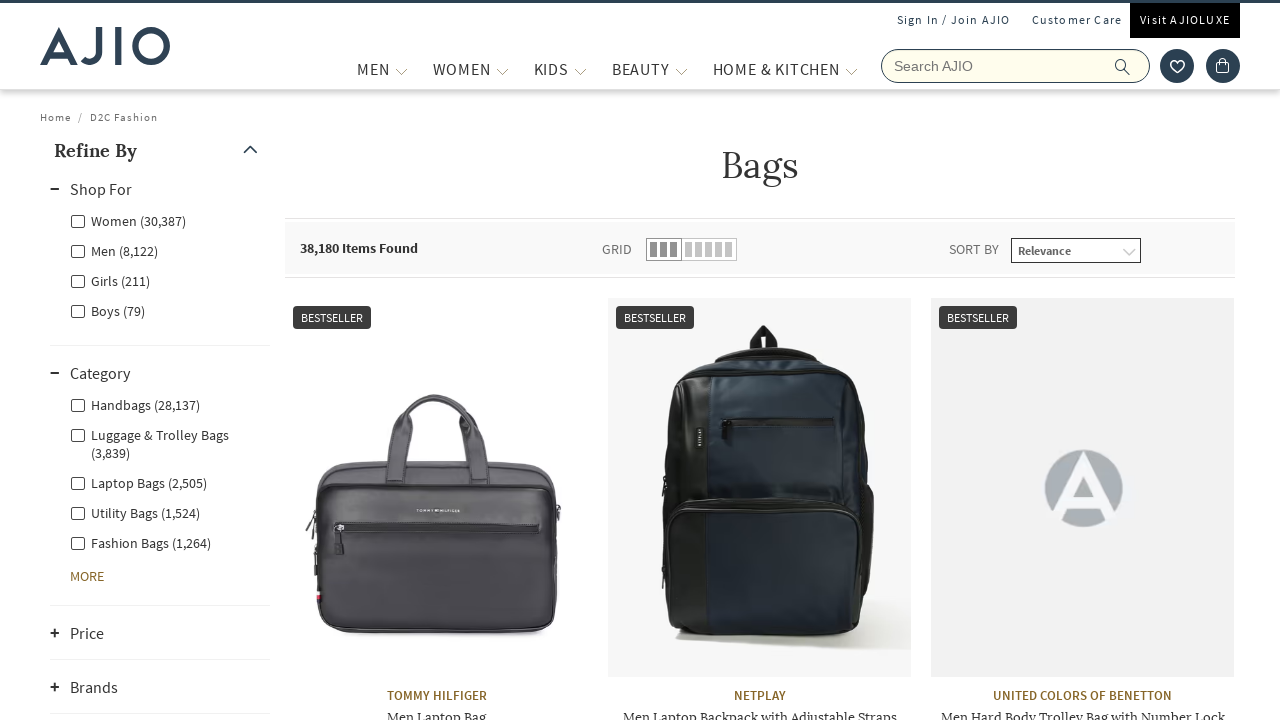

Search results loaded with item count element visible
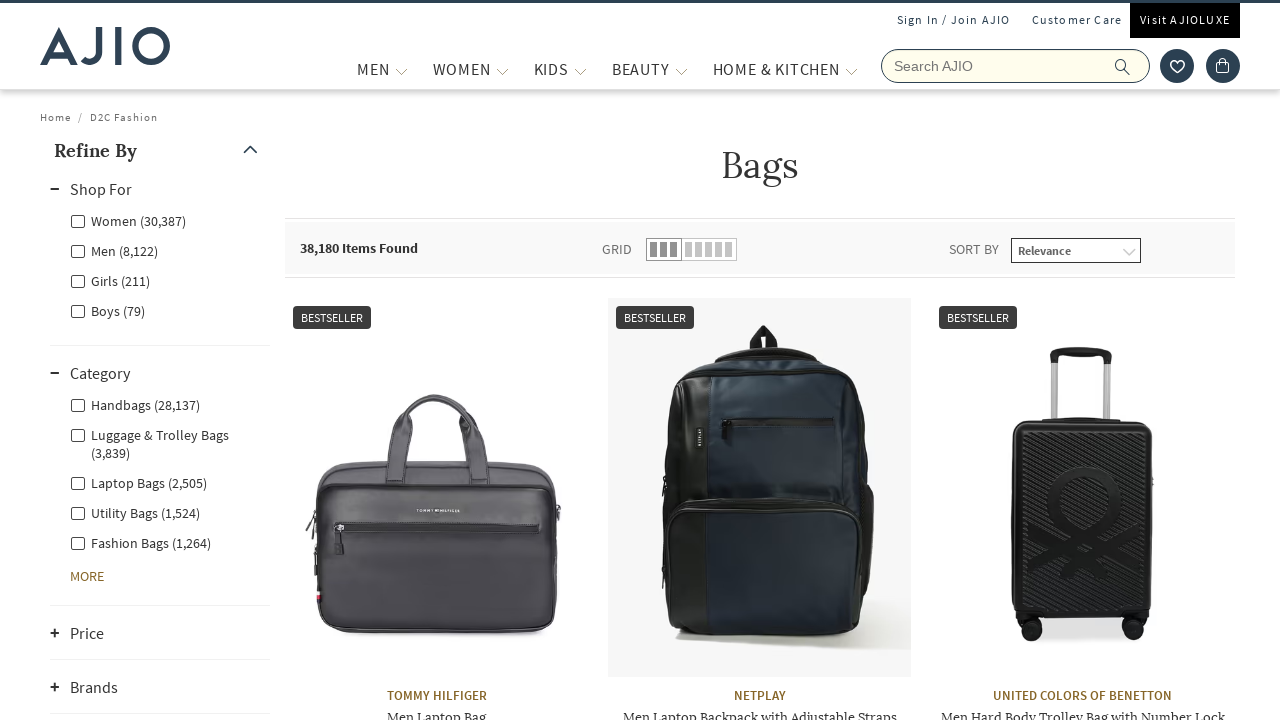

Clicked gender filter for Men at (114, 250) on (//label[contains(@class,'facet-linkname facet-linkname-genderfilter')])[2]
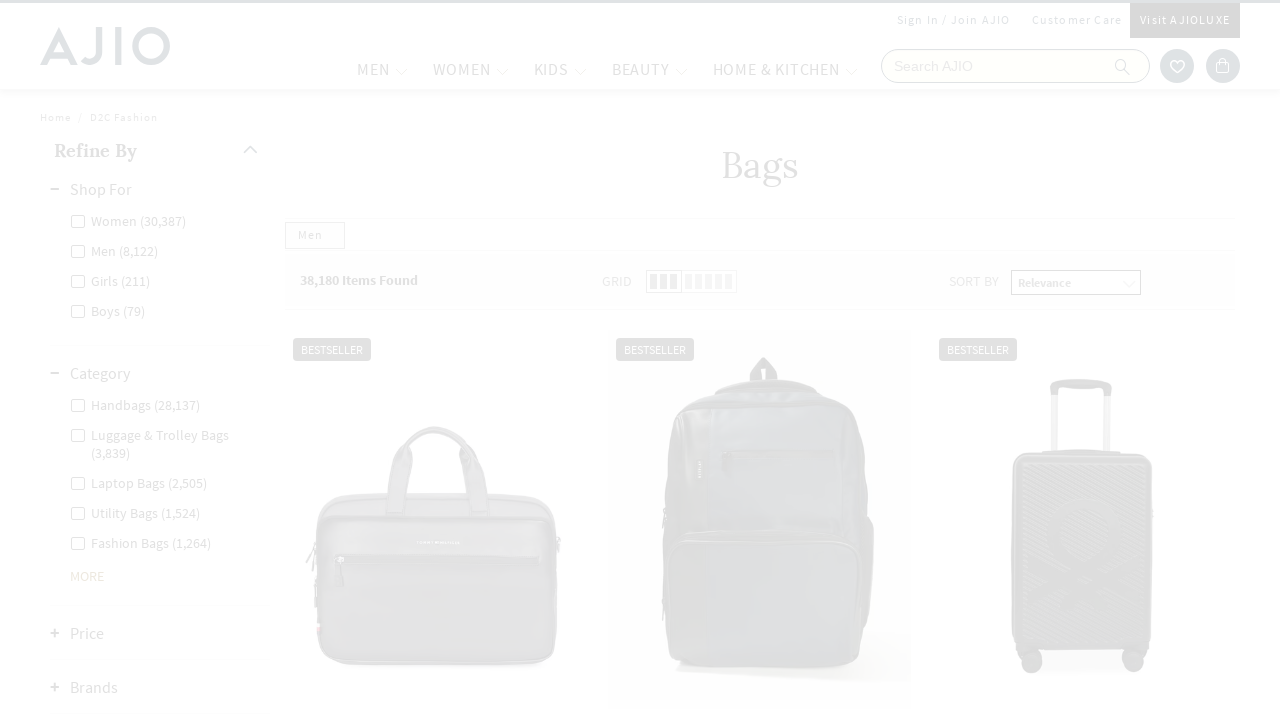

Brand elements loaded after gender filter applied
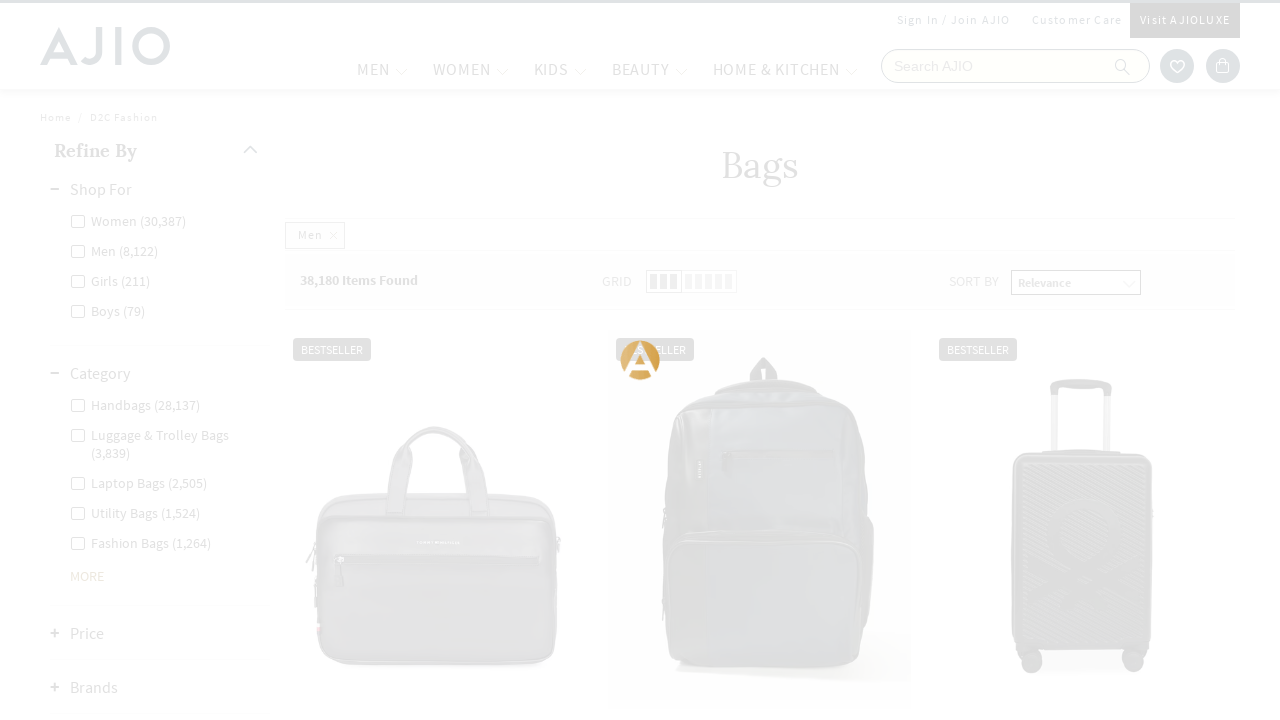

Product name elements loaded
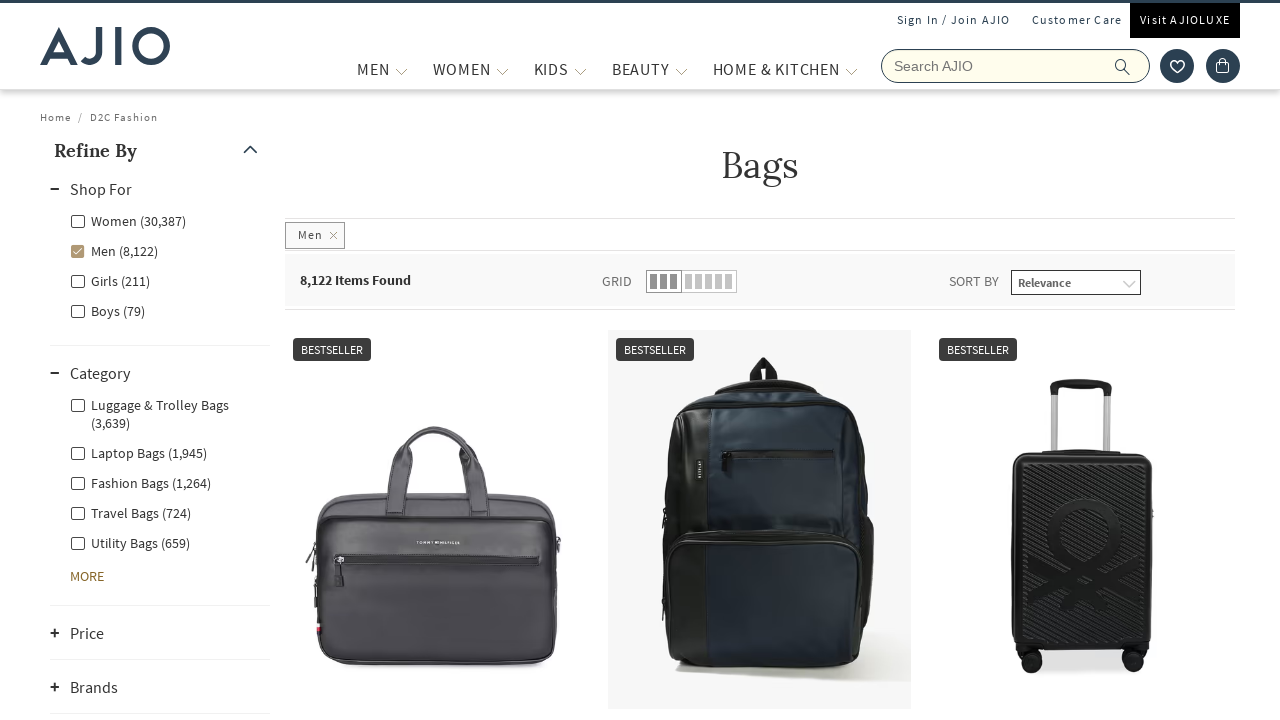

Retrieved total item count: 8,122 Items Found
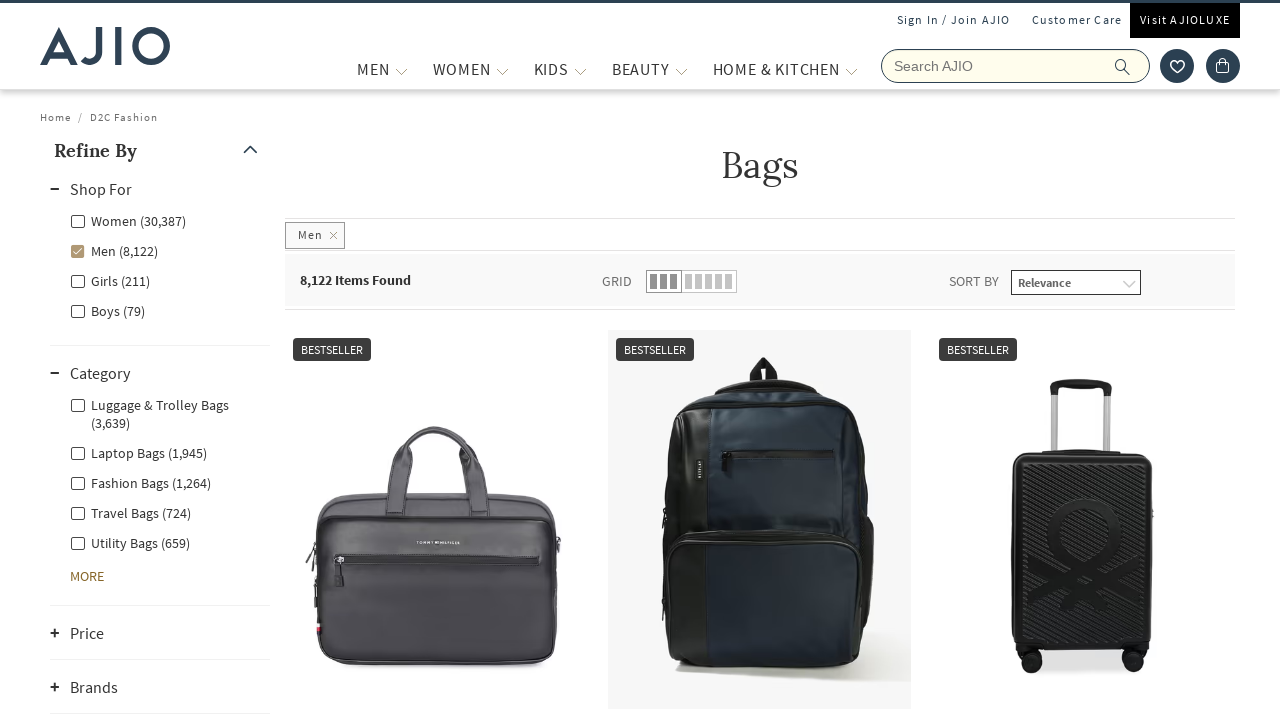

Retrieved all brand elements: 45 brands found
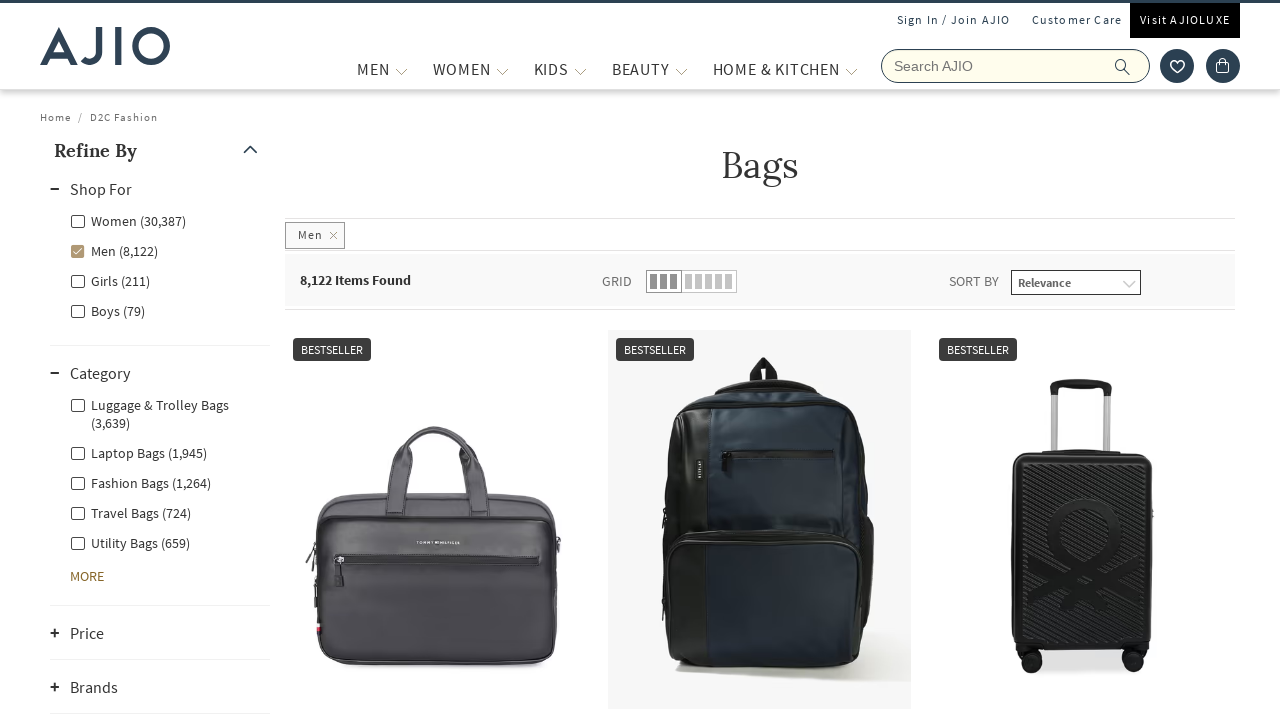

Retrieved all product name elements: 45 product names found
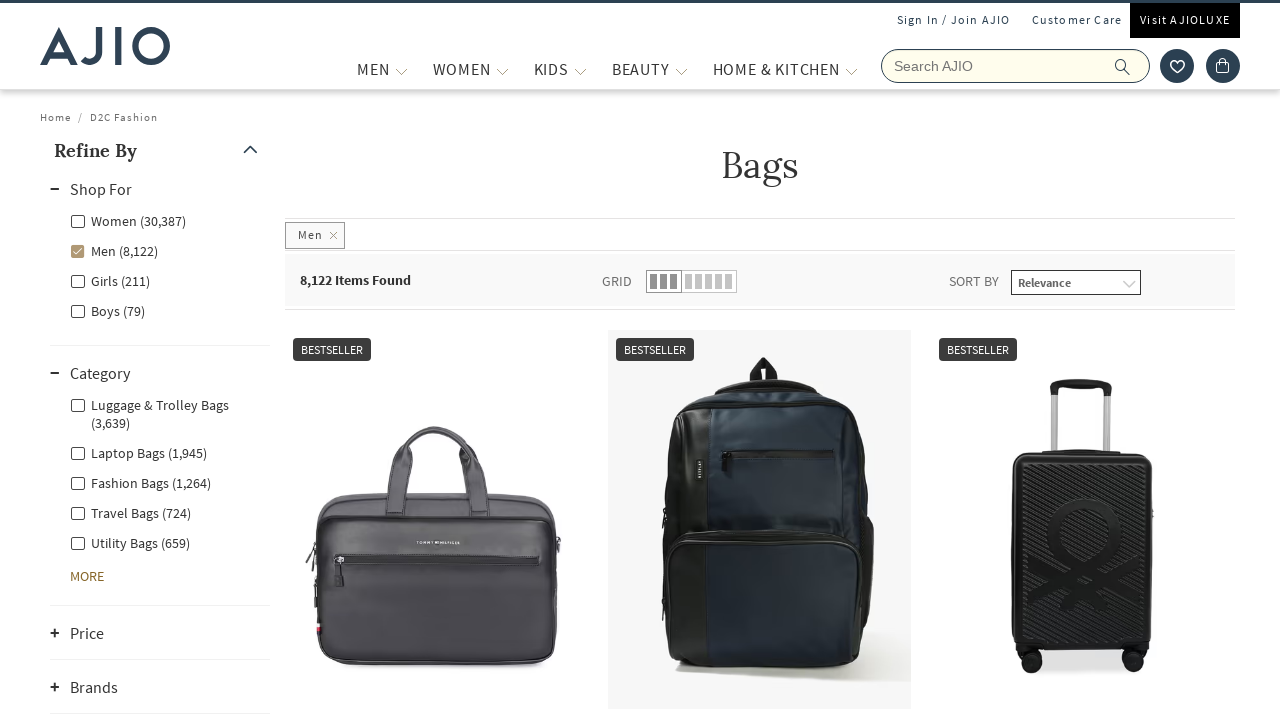

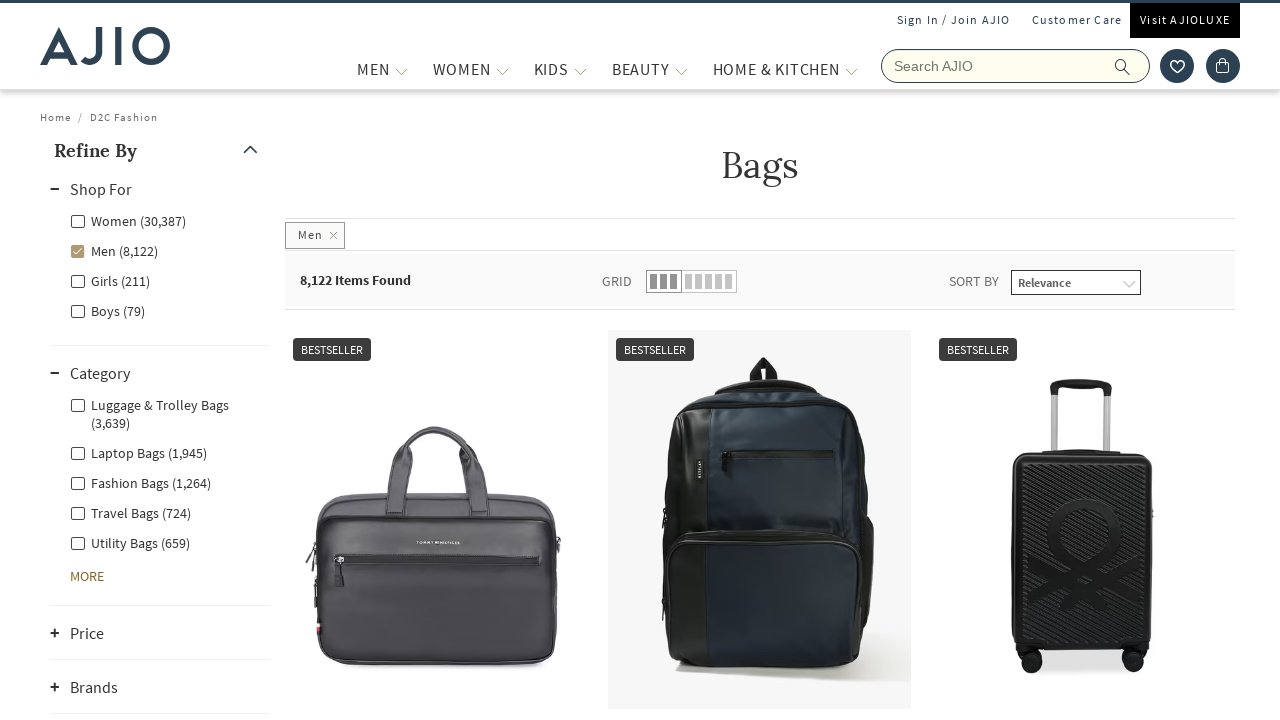